Tests that a user can input data into normal input fields by filling with "Test with me!" and verifying the value is displayed

Starting URL: https://test-with-me-app.vercel.app/learning/web-elements/elements/input

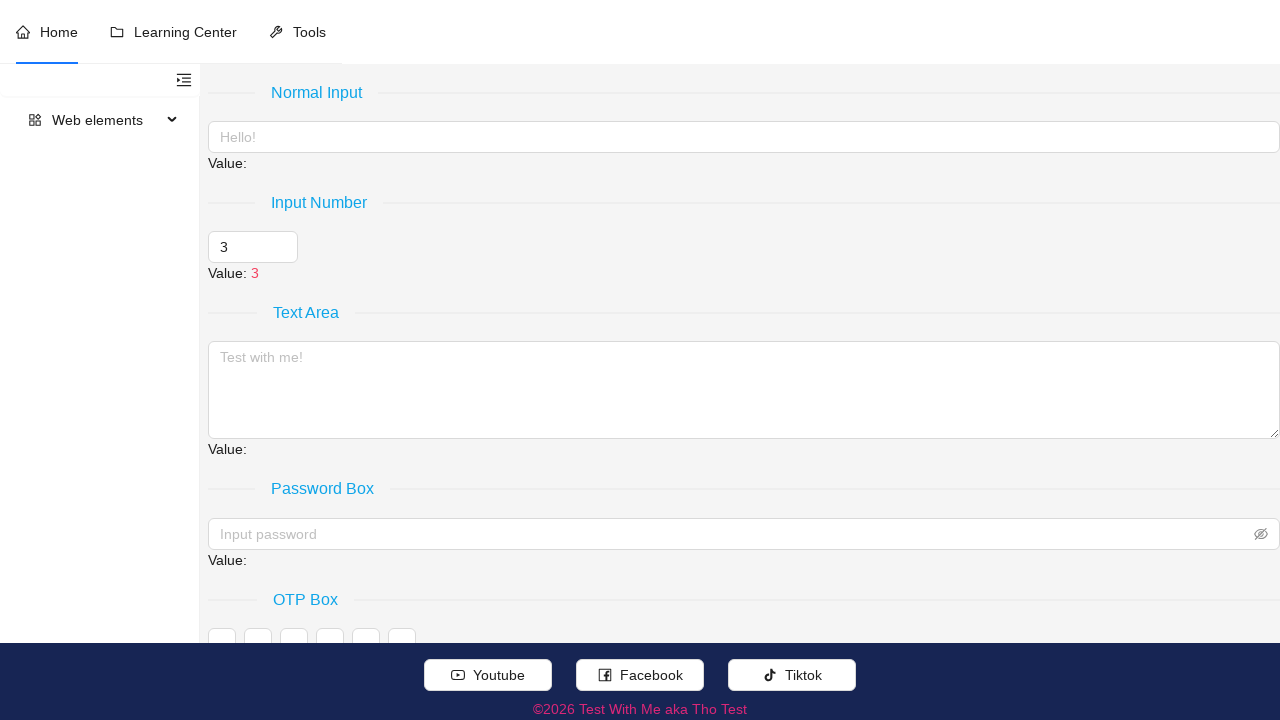

Filled input/textarea field with 'Test with me!' on xpath=//input[@placeholder='Test with me!'] | //textarea[@placeholder='Test with
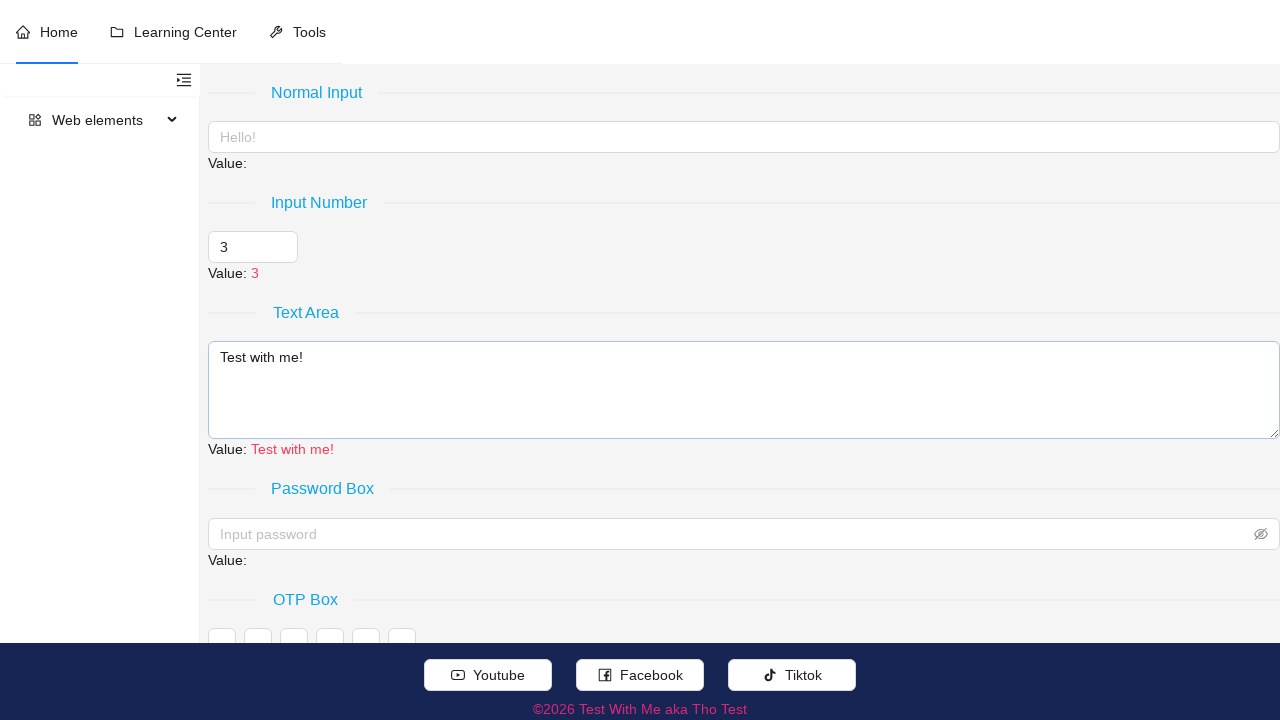

Verified that the value display element is visible
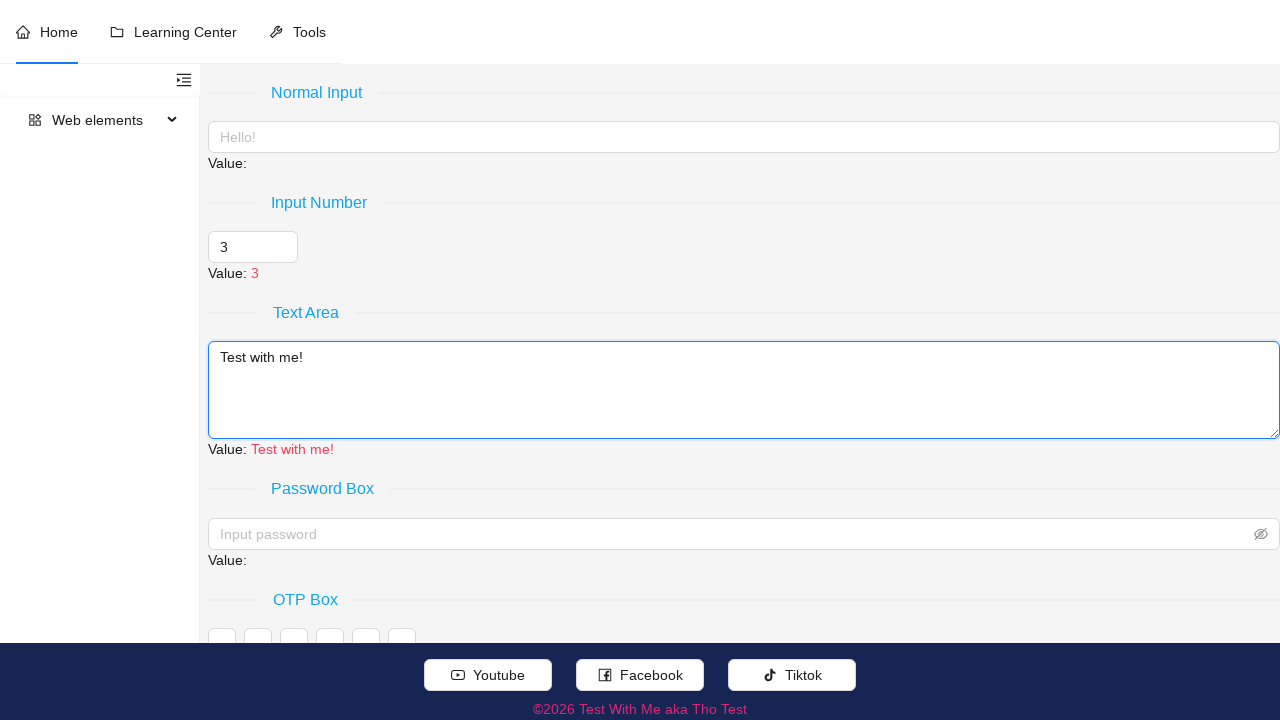

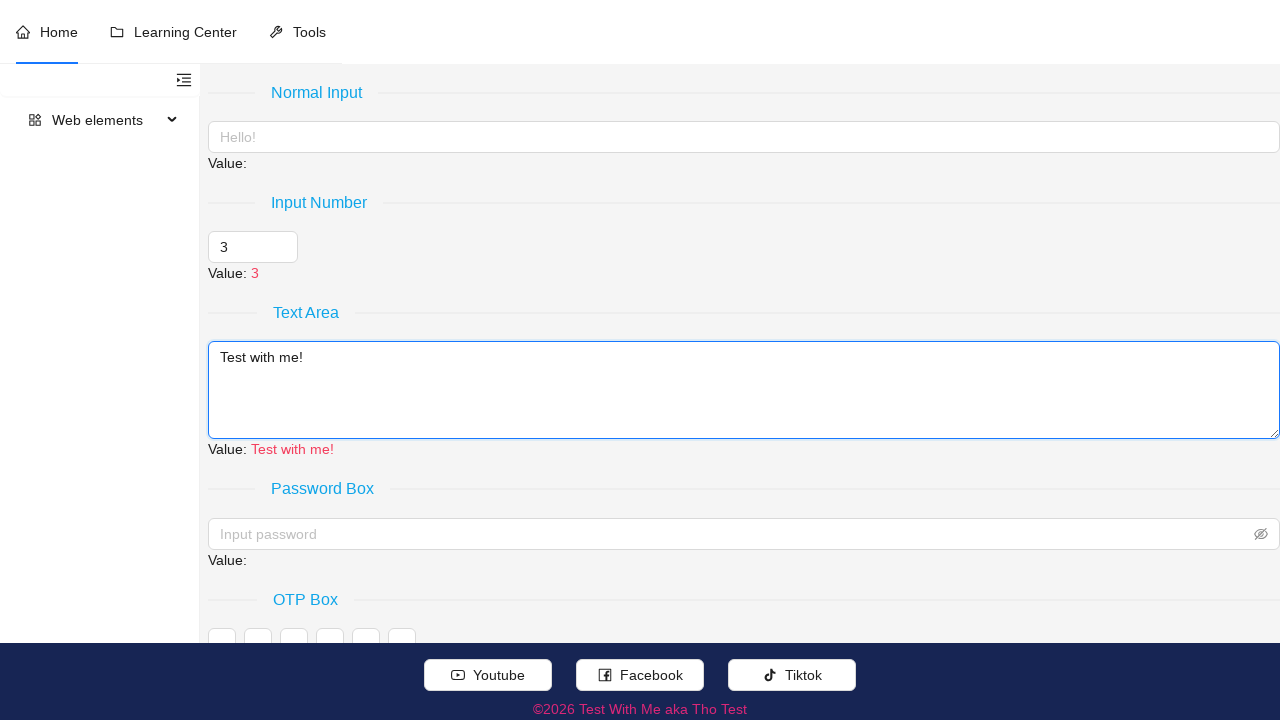